Tests dropdown selection functionality by navigating to a dropdown page and selecting options using different methods

Starting URL: https://the-internet.herokuapp.com/

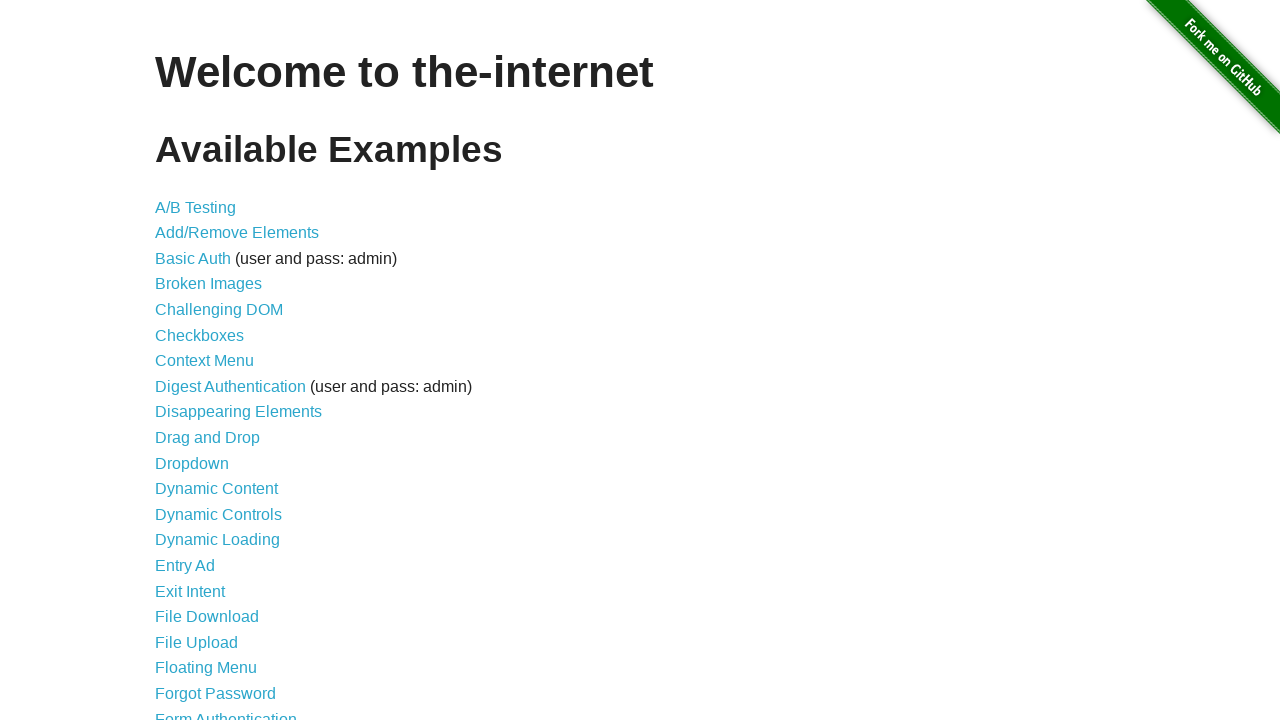

Clicked on Dropdown link to navigate to dropdown page at (192, 463) on text=Dropdown
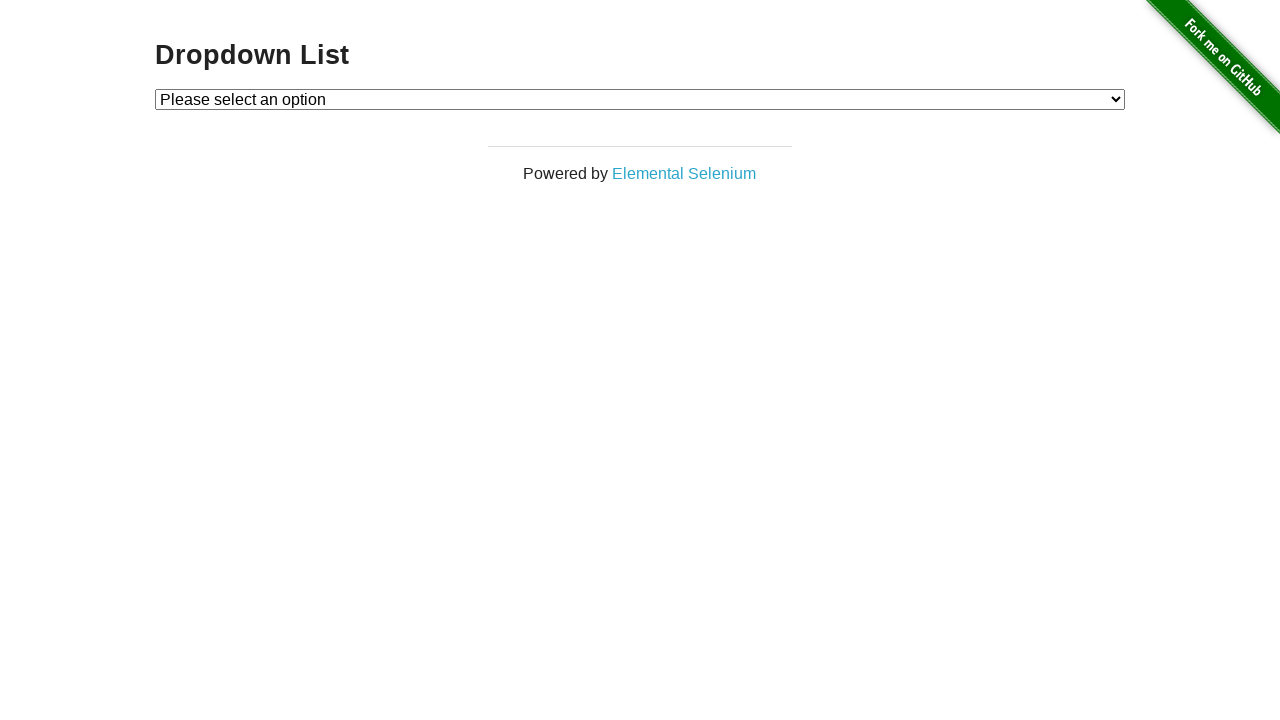

Dropdown element became visible
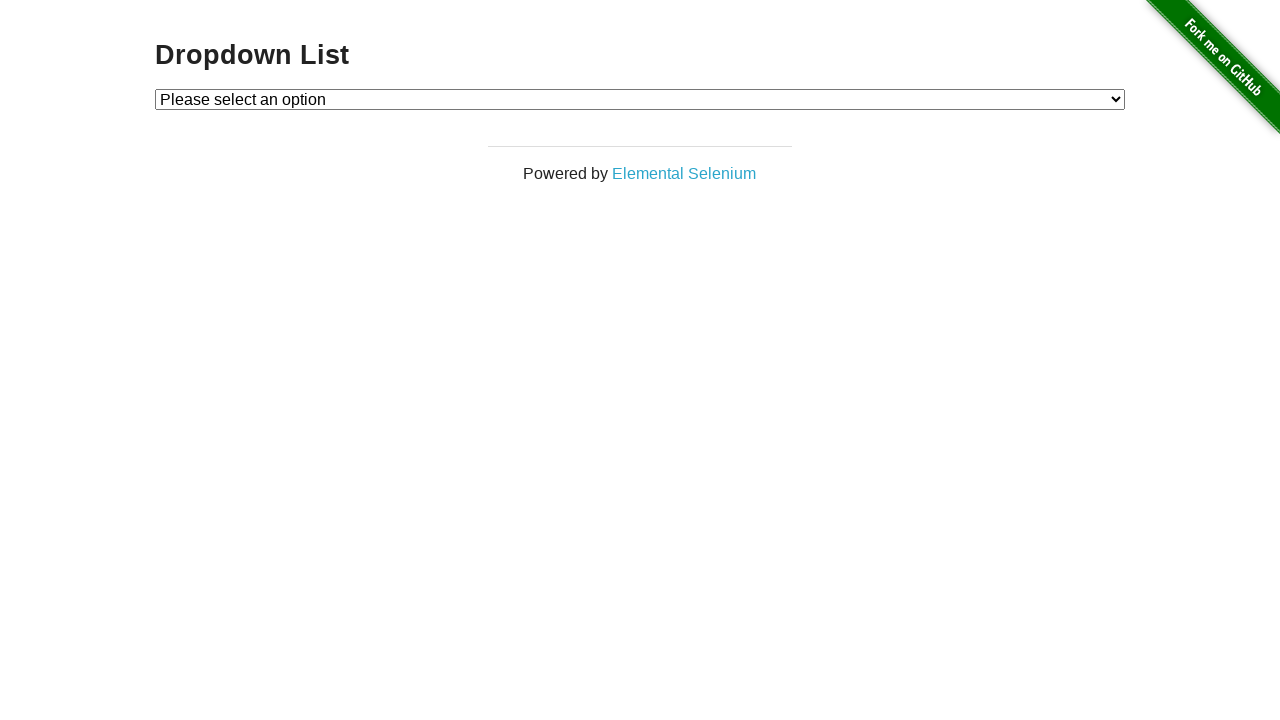

Selected Option 2 by visible text from dropdown on #dropdown
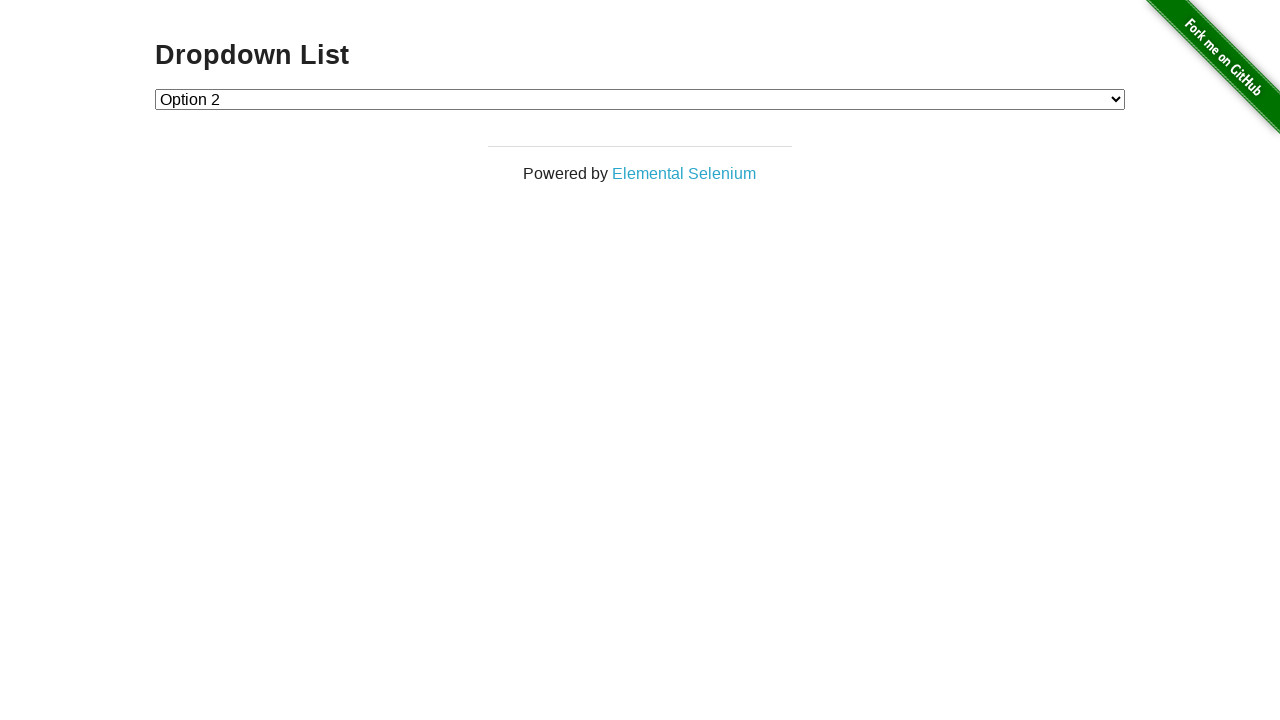

Selected Option 1 by index from dropdown on #dropdown
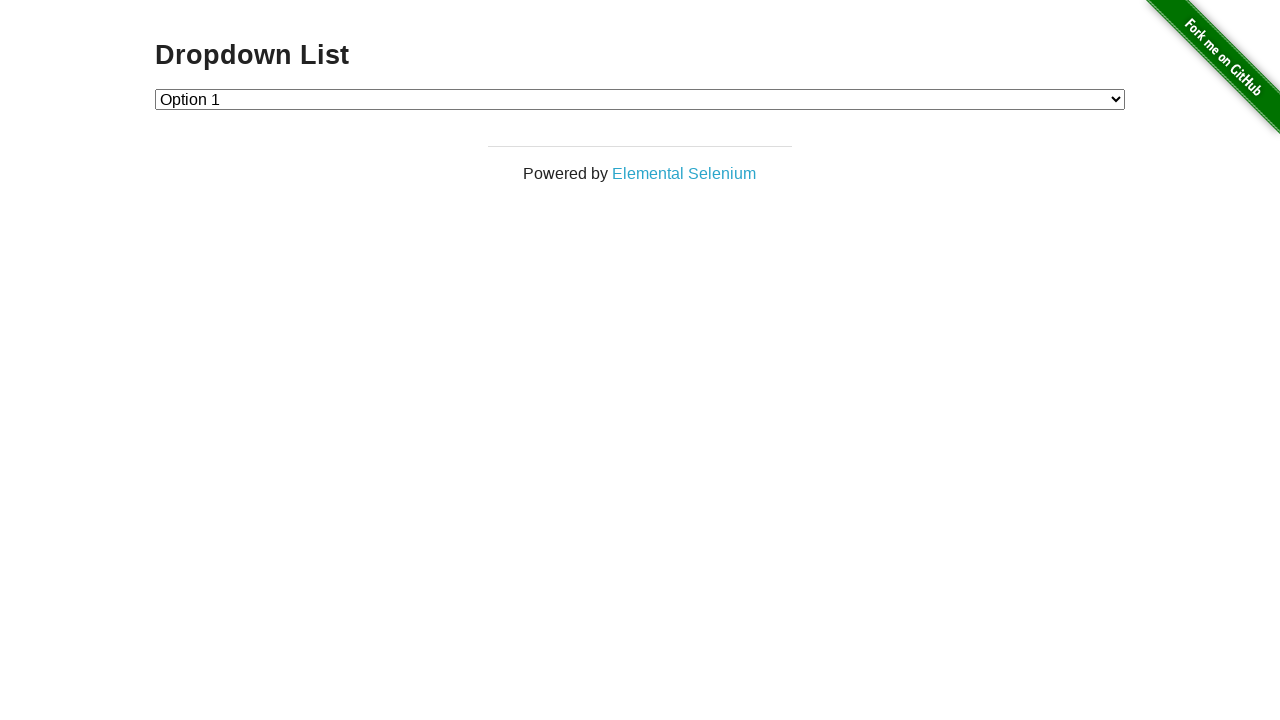

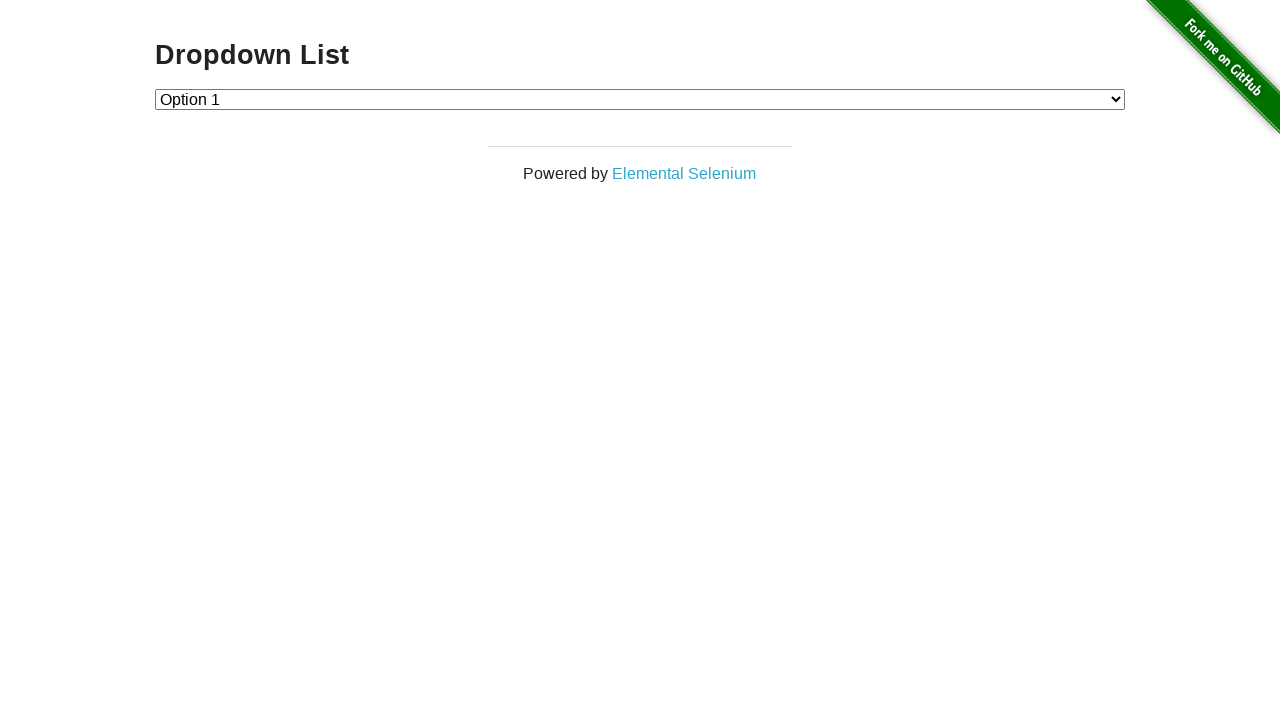